Tests keyboard input events by typing an uppercase letter using Shift key, then performing select all (Ctrl+A) and copy (Ctrl+C) keyboard shortcuts on a training page.

Starting URL: https://v1.training-support.net/selenium/input-events

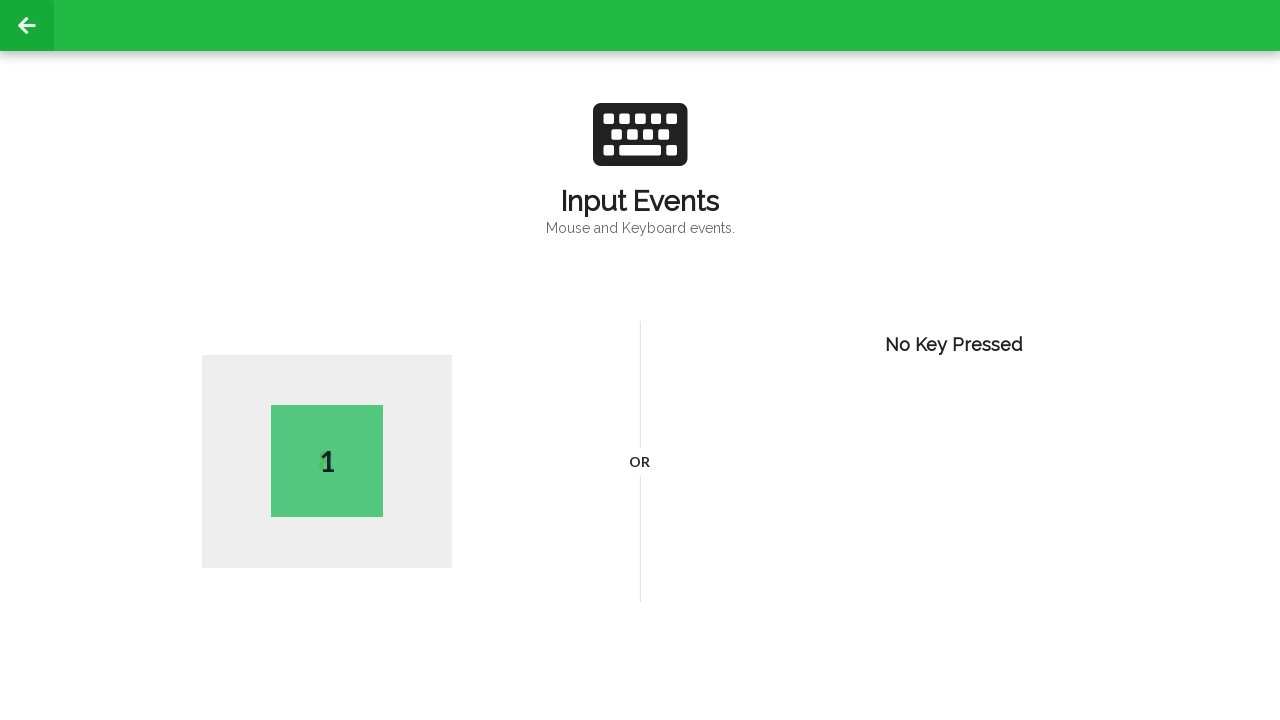

Pressed Shift key down
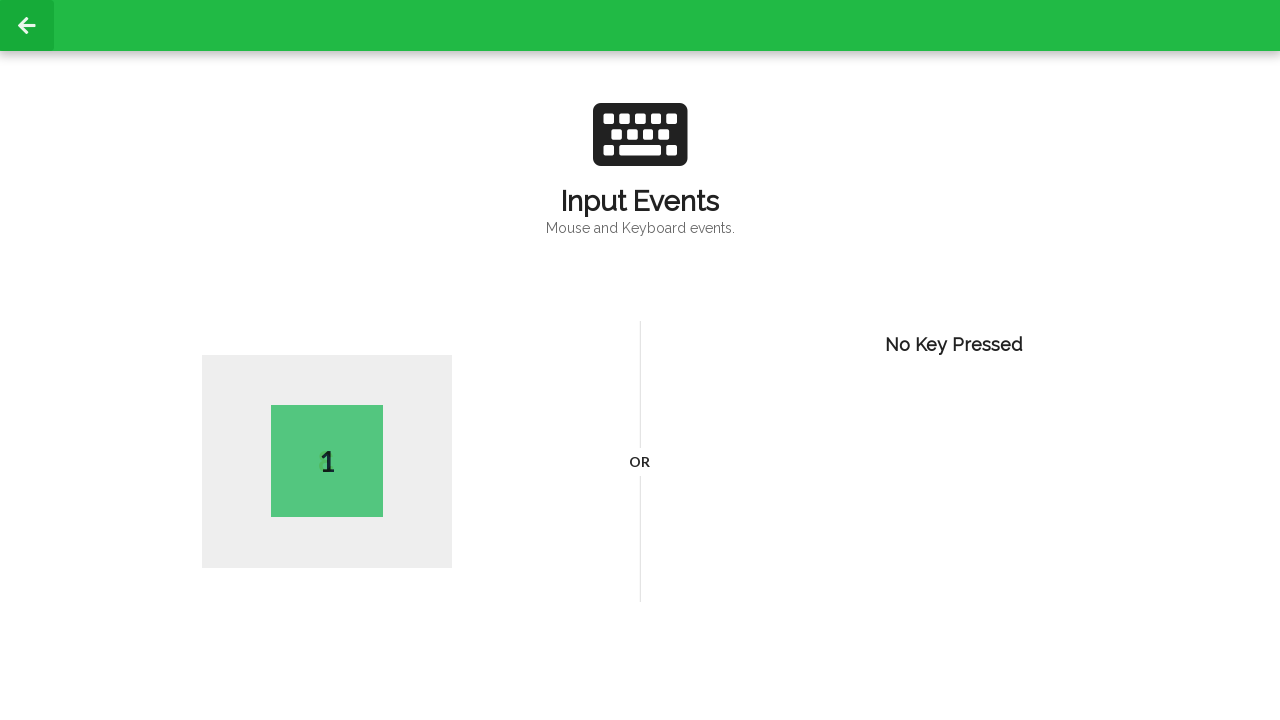

Pressed 'p' key to type uppercase 'P'
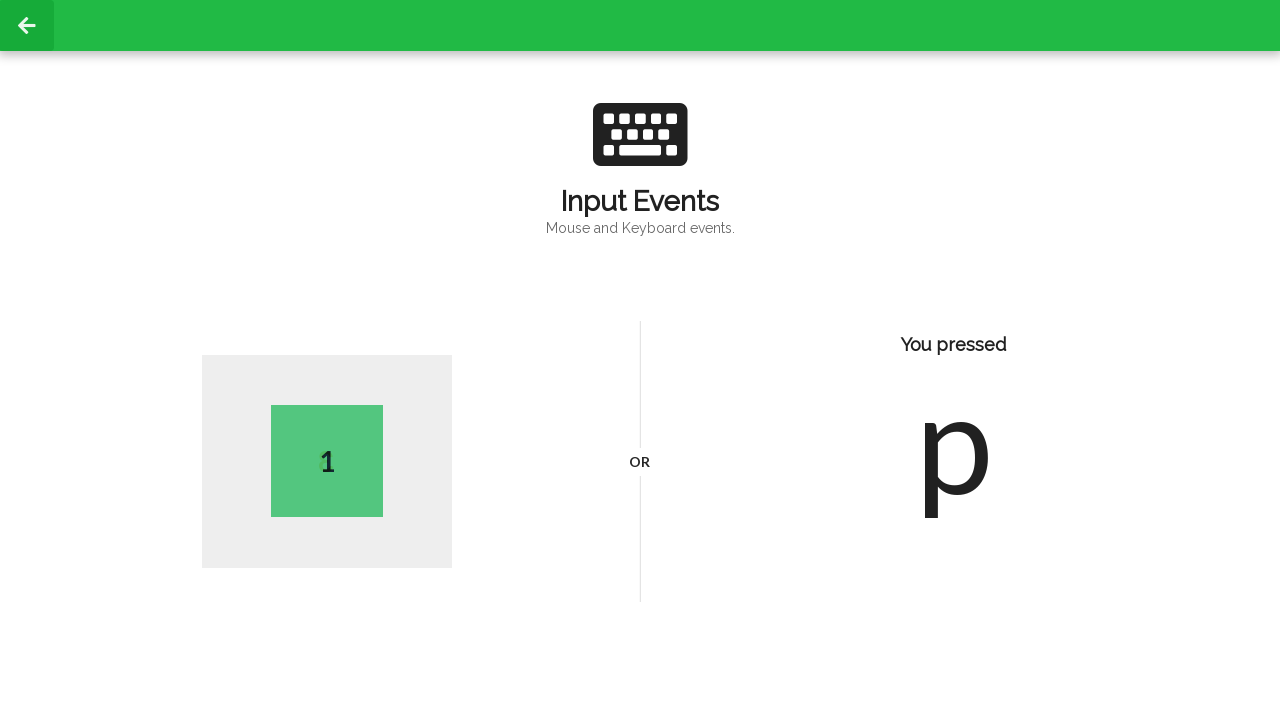

Released Shift key
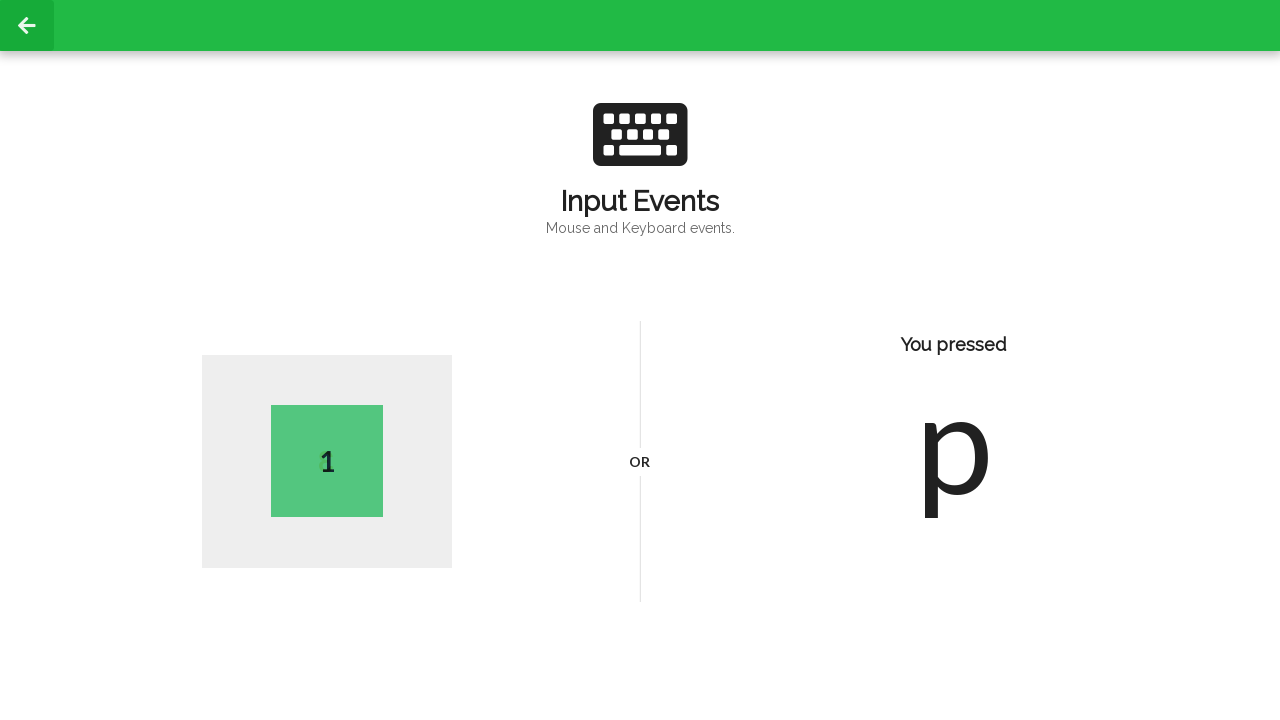

Pressed Control key down for select all
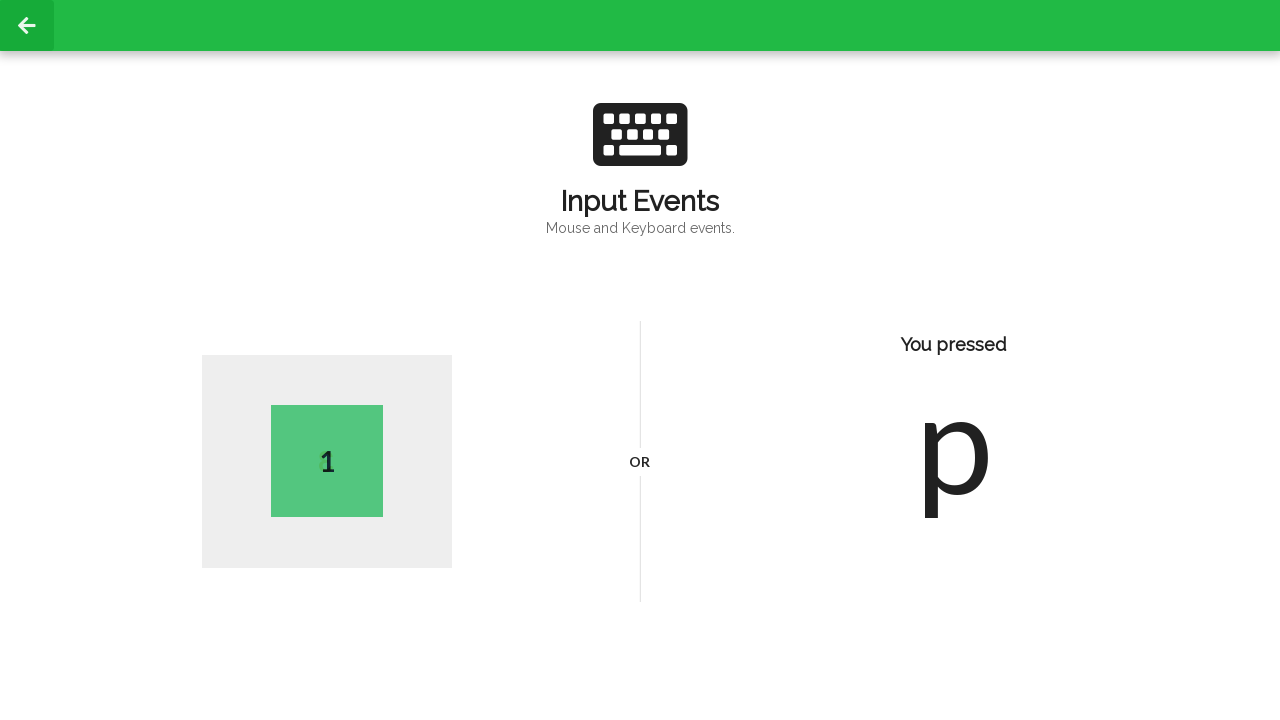

Pressed 'a' key to select all text
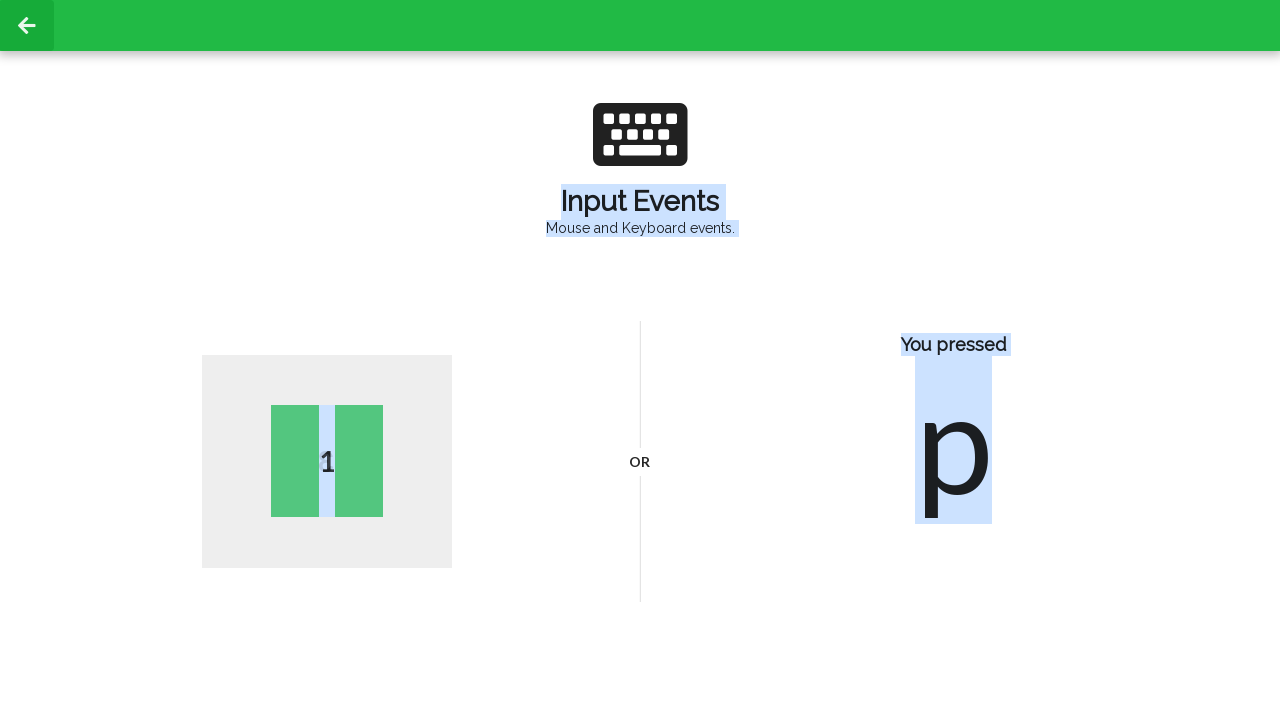

Released Control key after select all
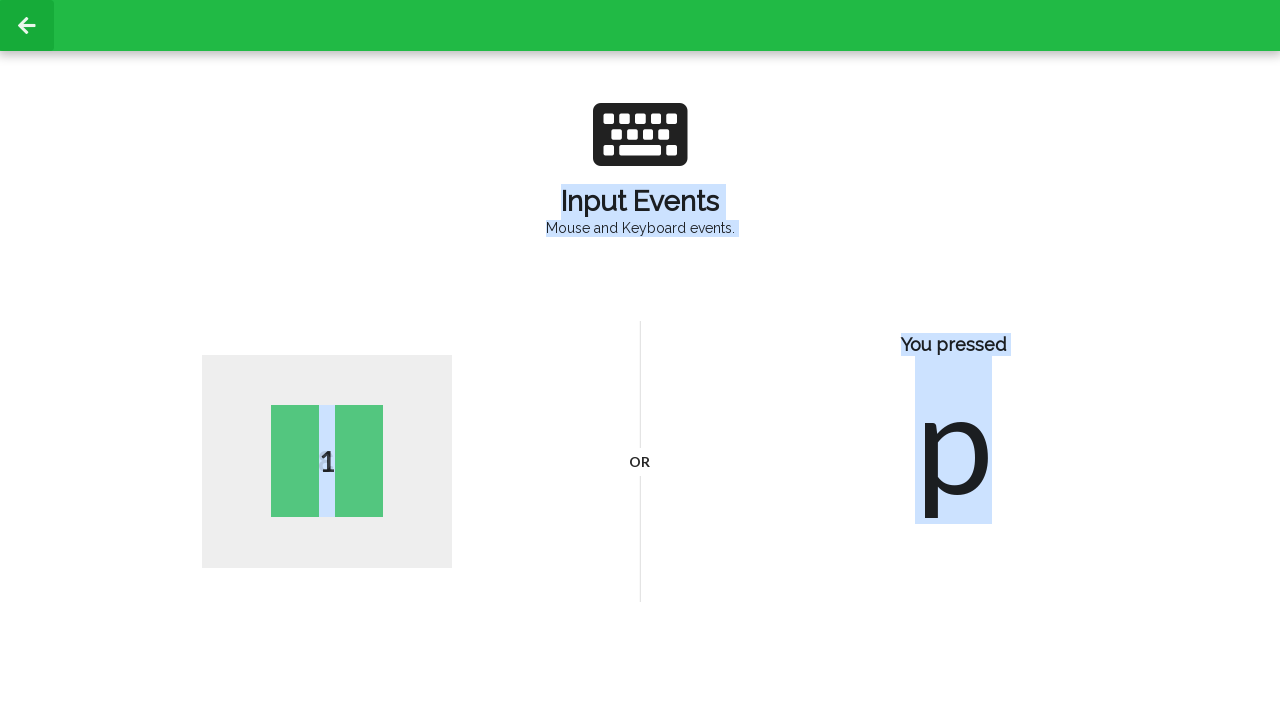

Pressed Control key down for copy
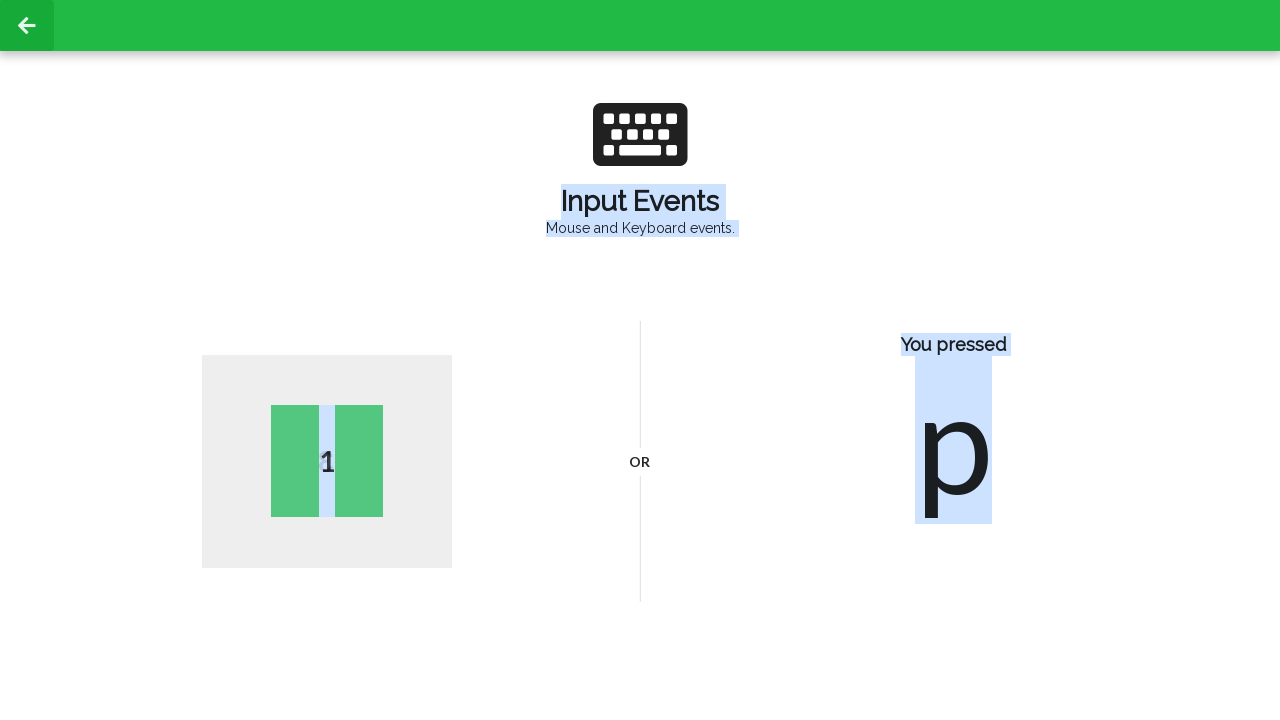

Pressed 'c' key to copy selected text
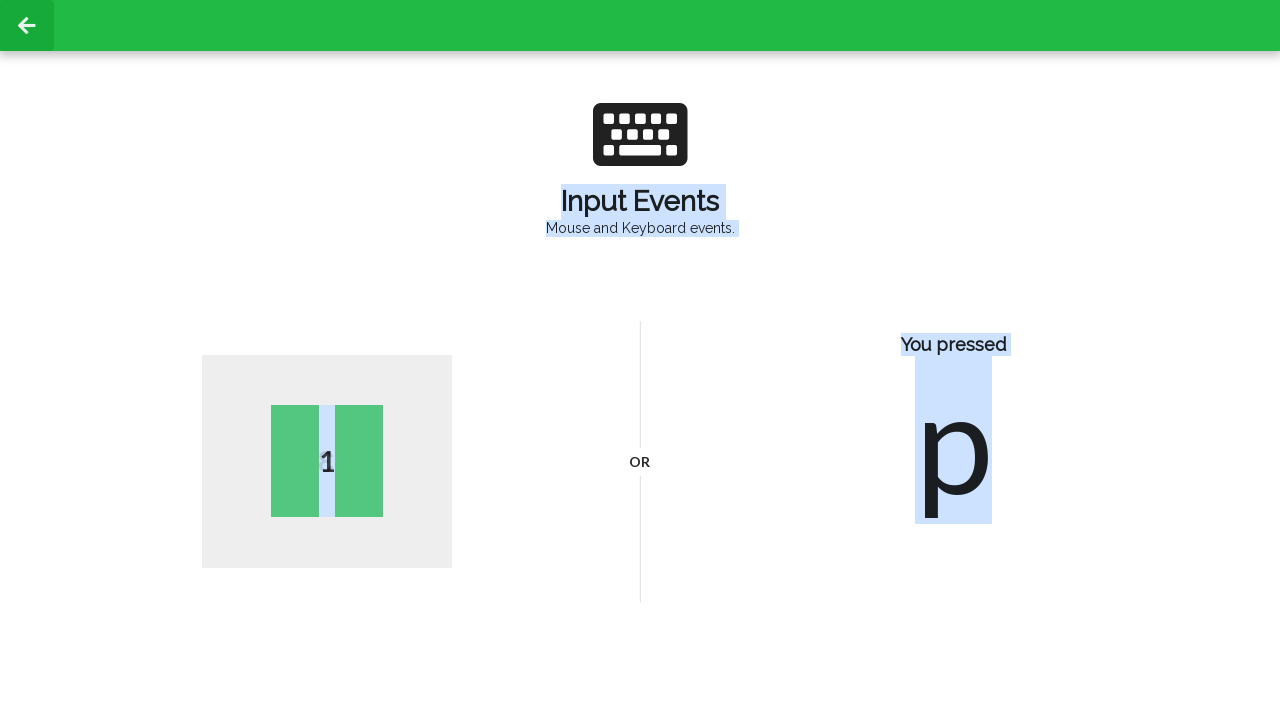

Released Control key after copy
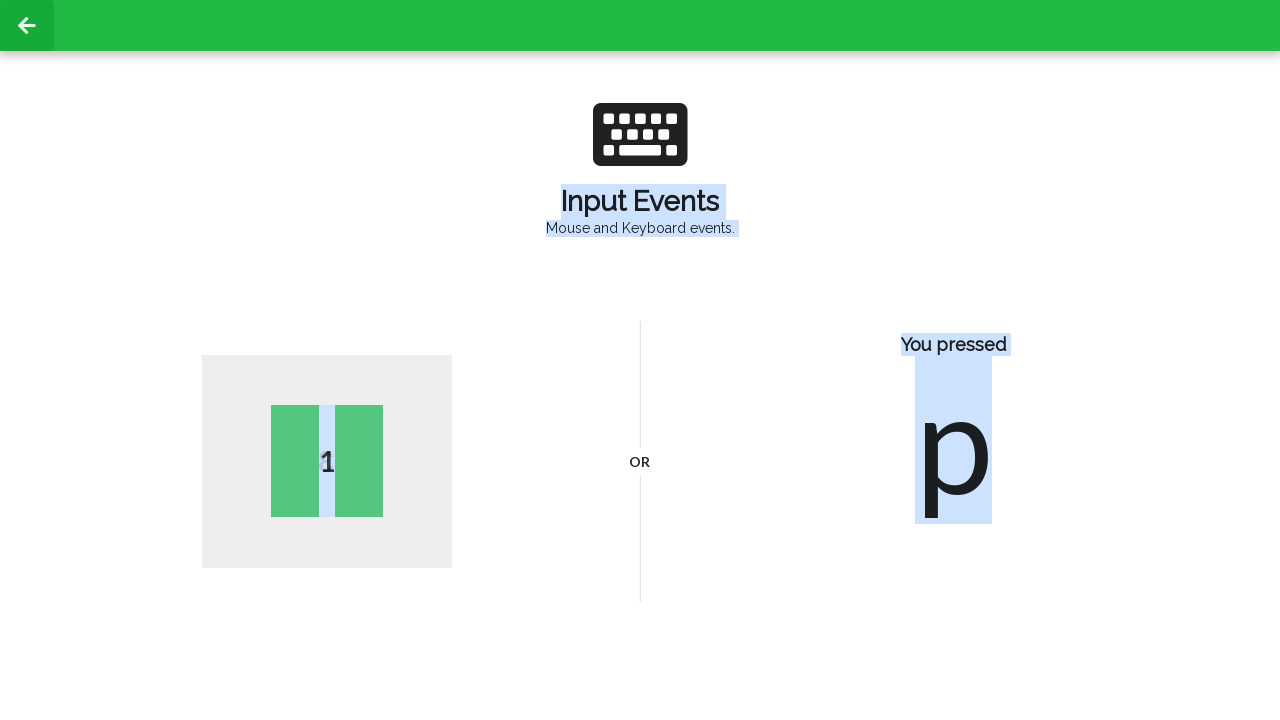

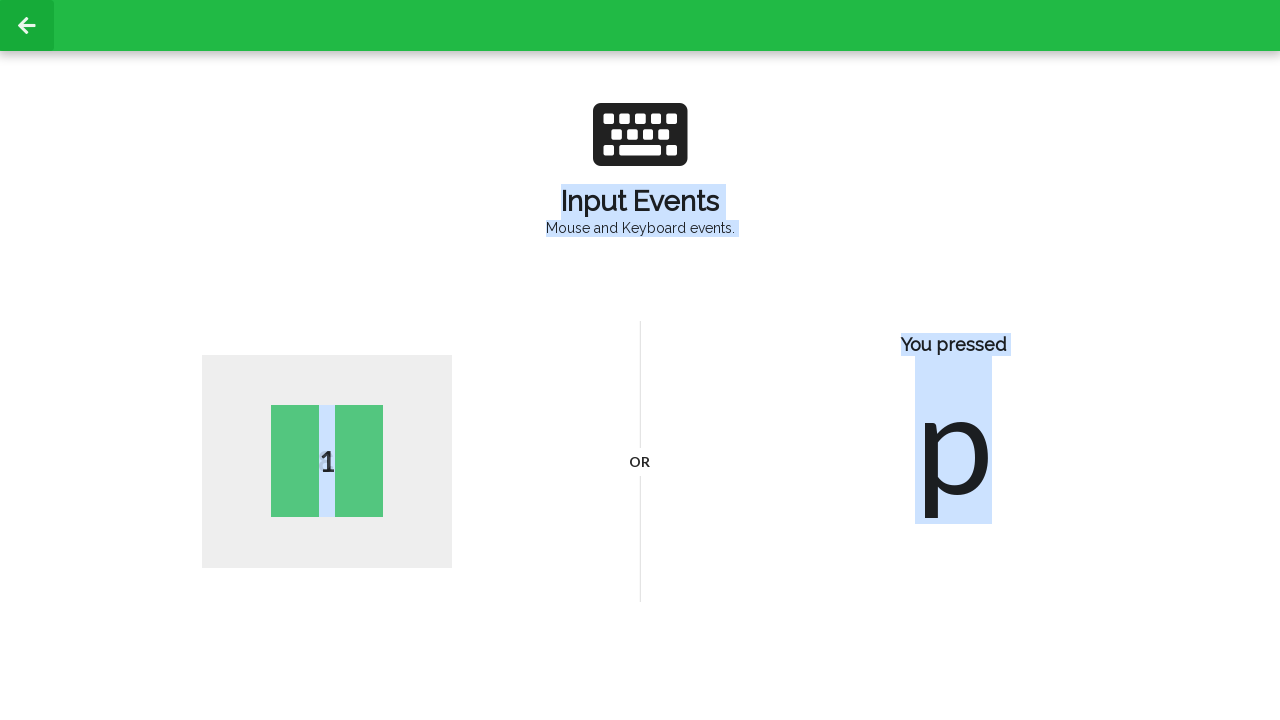